Tests posting a new job listing by navigating to the job posting form, filling in job details (email, title, type, description, application email, company name), previewing and submitting the job, then verifying it appears in search results.

Starting URL: https://alchemy.hguy.co/jobs/

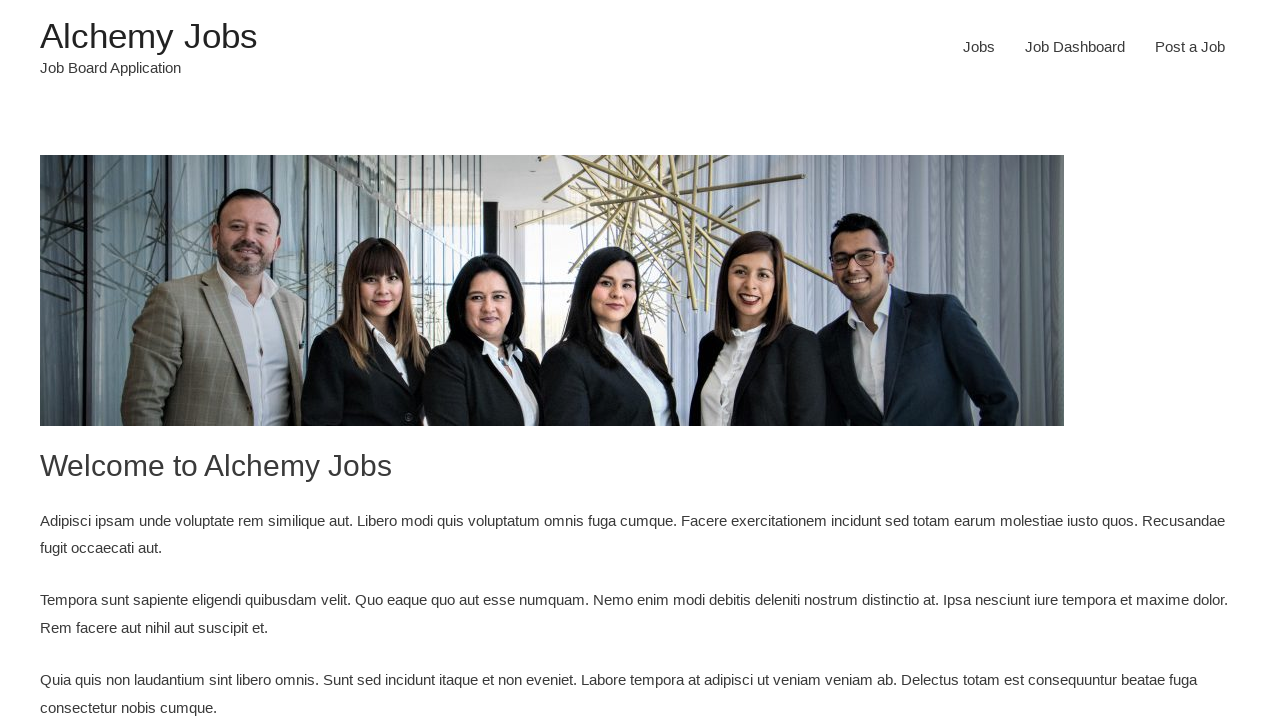

Clicked 'Post a Job' link at (1190, 47) on text=Post a Job
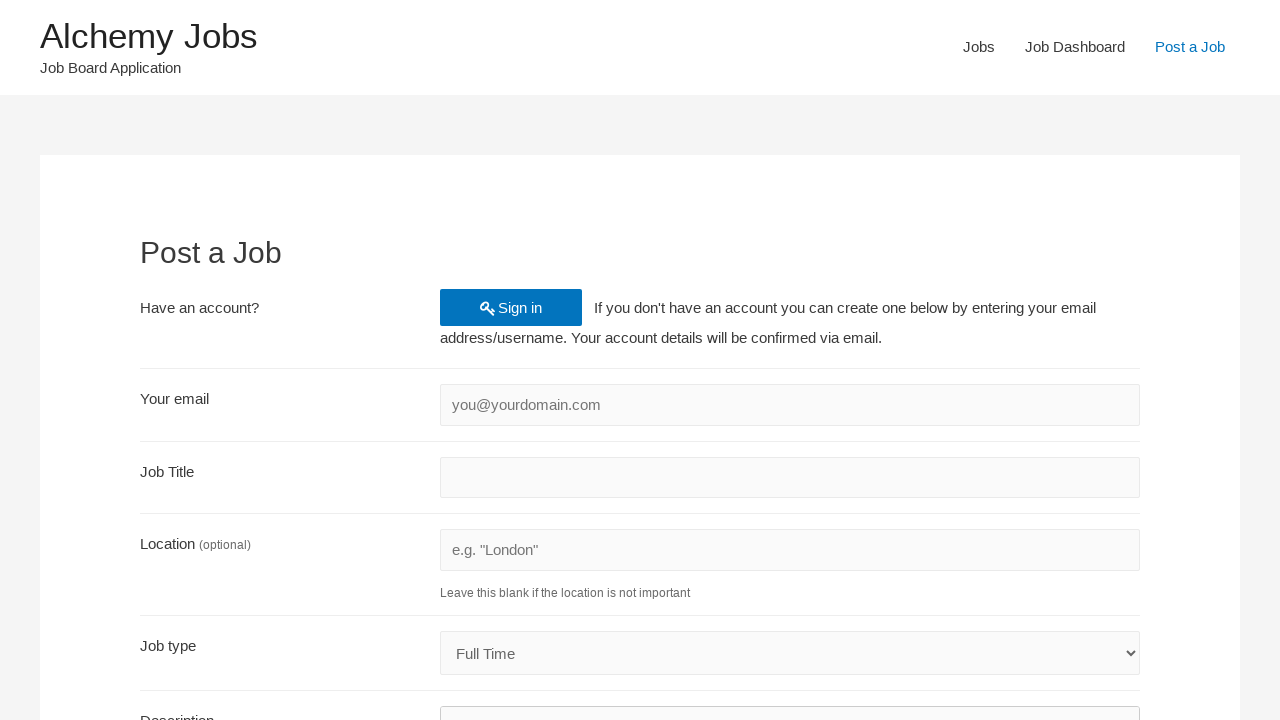

Filled account email field with 'jobposter42@testmail.com' on #create_account_email
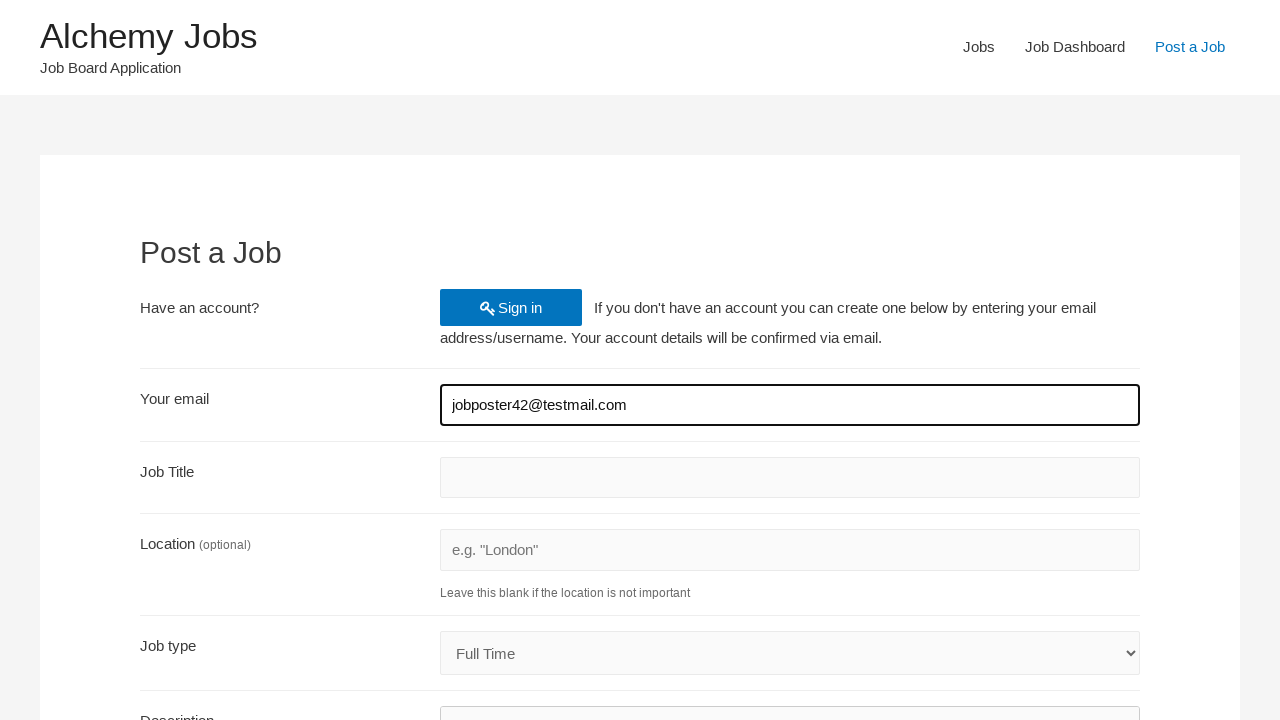

Filled job title field with 'Marketing Coordinator' on #job_title
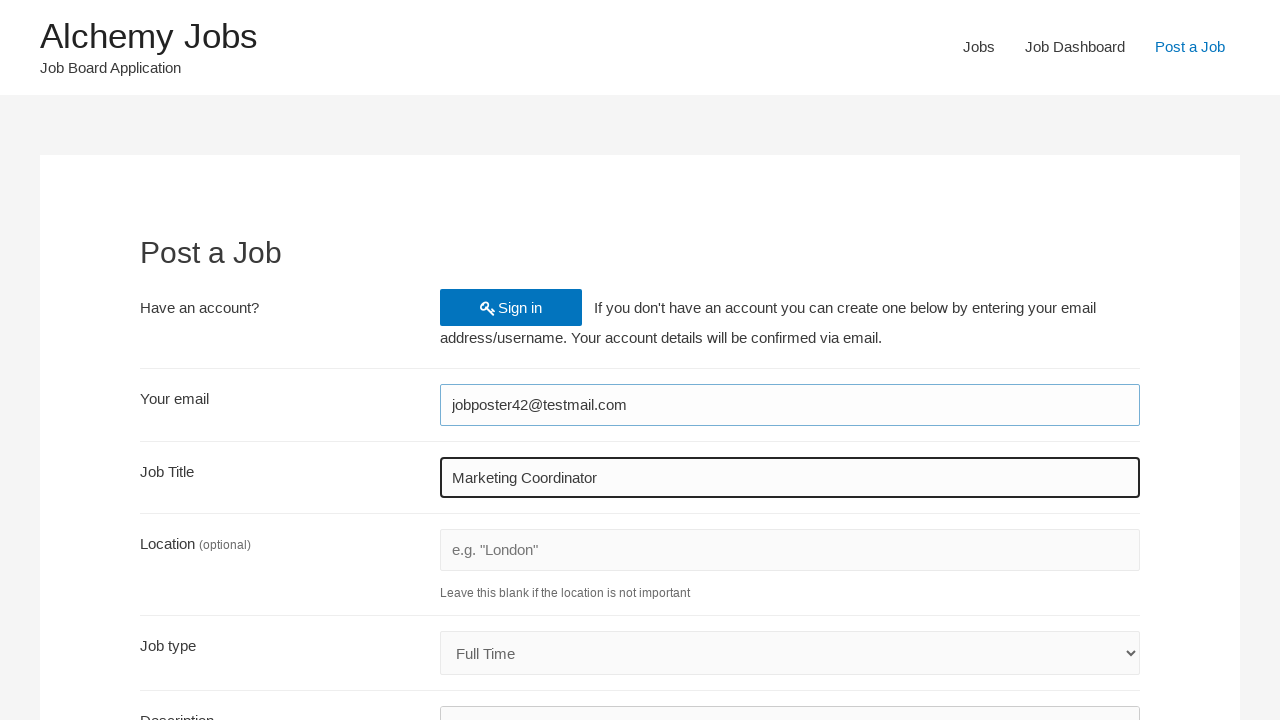

Selected 'Part Time' from job type dropdown on #job_type
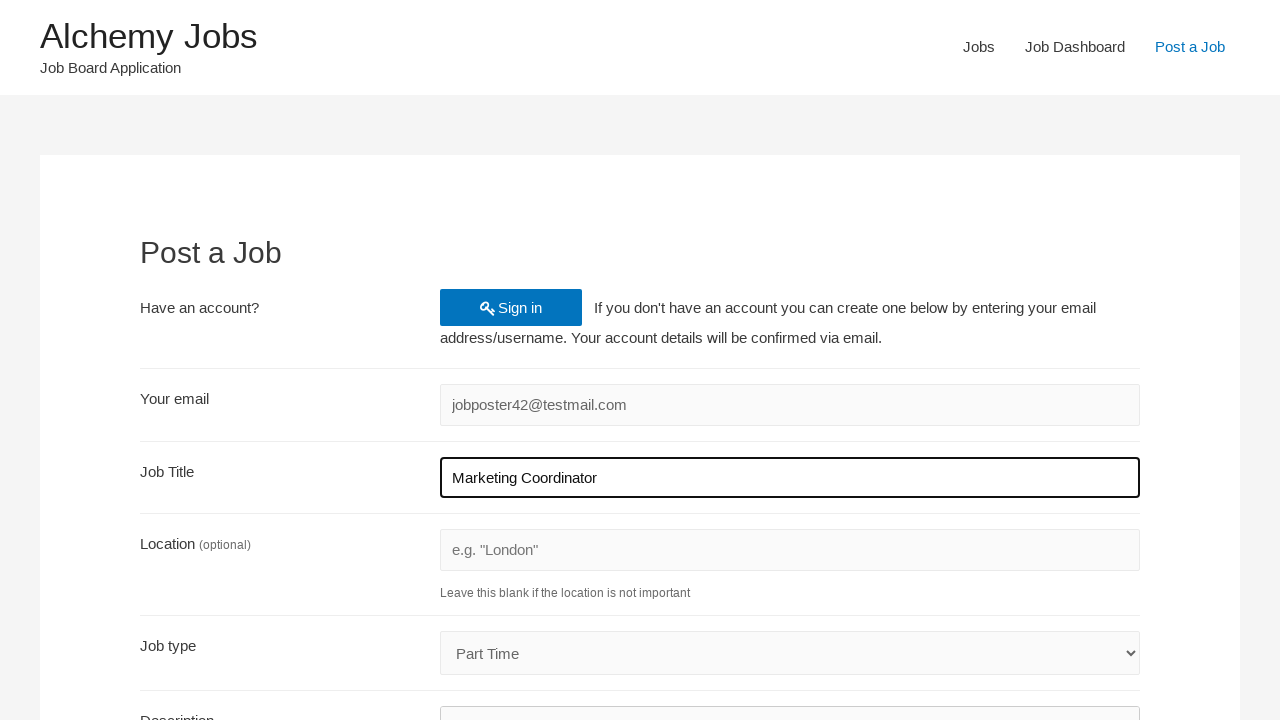

Filled job description field with marketing professional details on iframe[id='job_description_ifr'] >> internal:control=enter-frame >> #tinymce
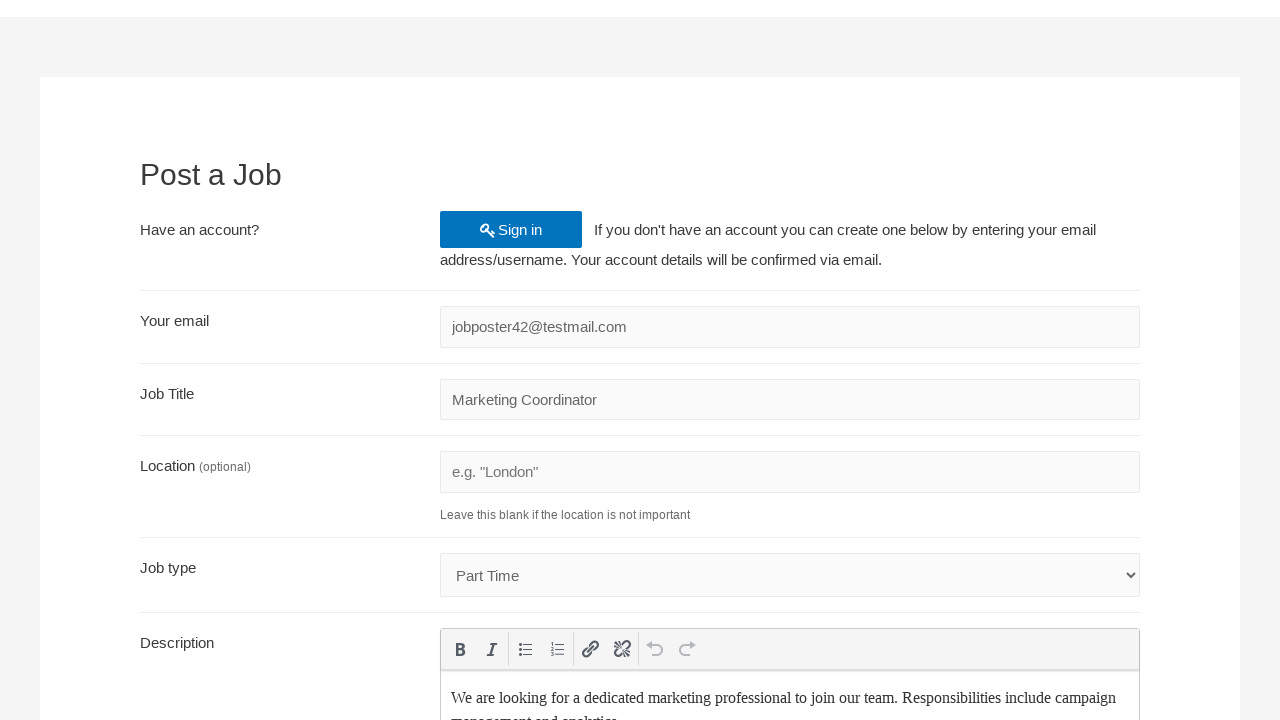

Filled application email field with 'applications@testcompany.com' on #application
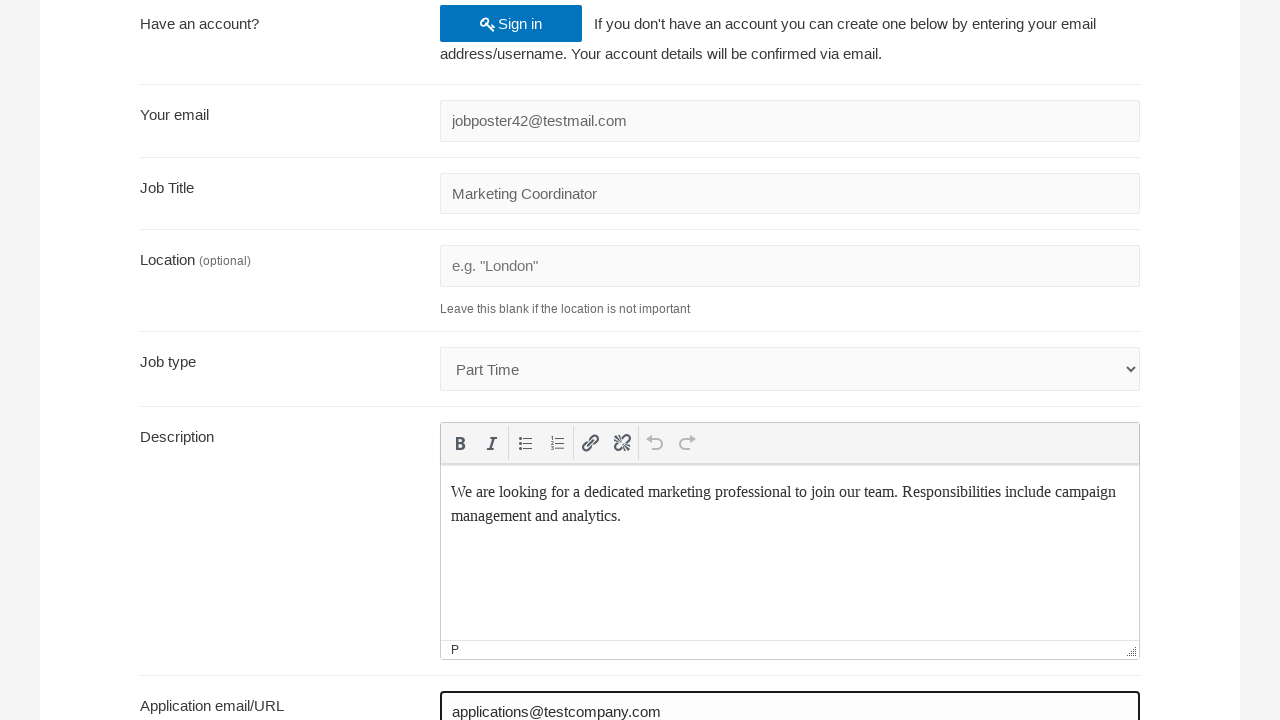

Filled company name field with 'TechCorp Solutions' on #company_name
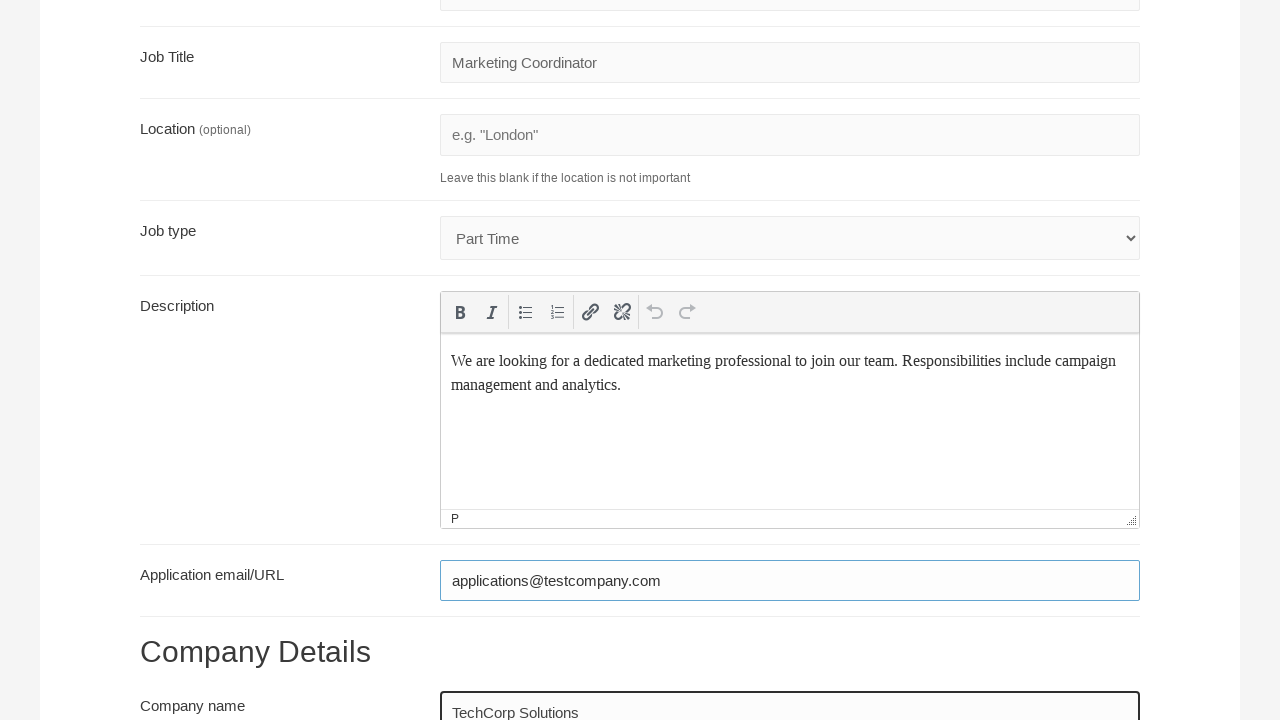

Clicked Preview button to preview job posting at (207, 532) on input[type='submit'][value*='Preview']
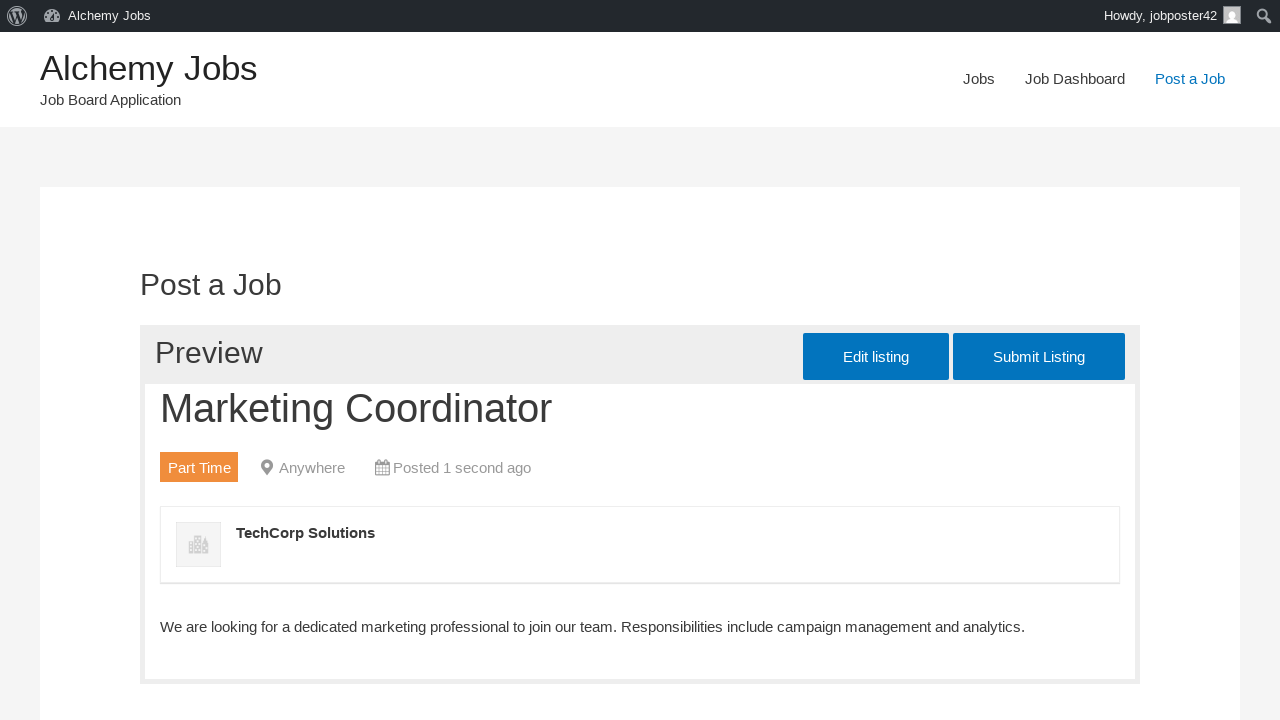

Waited for job preview submit button to load
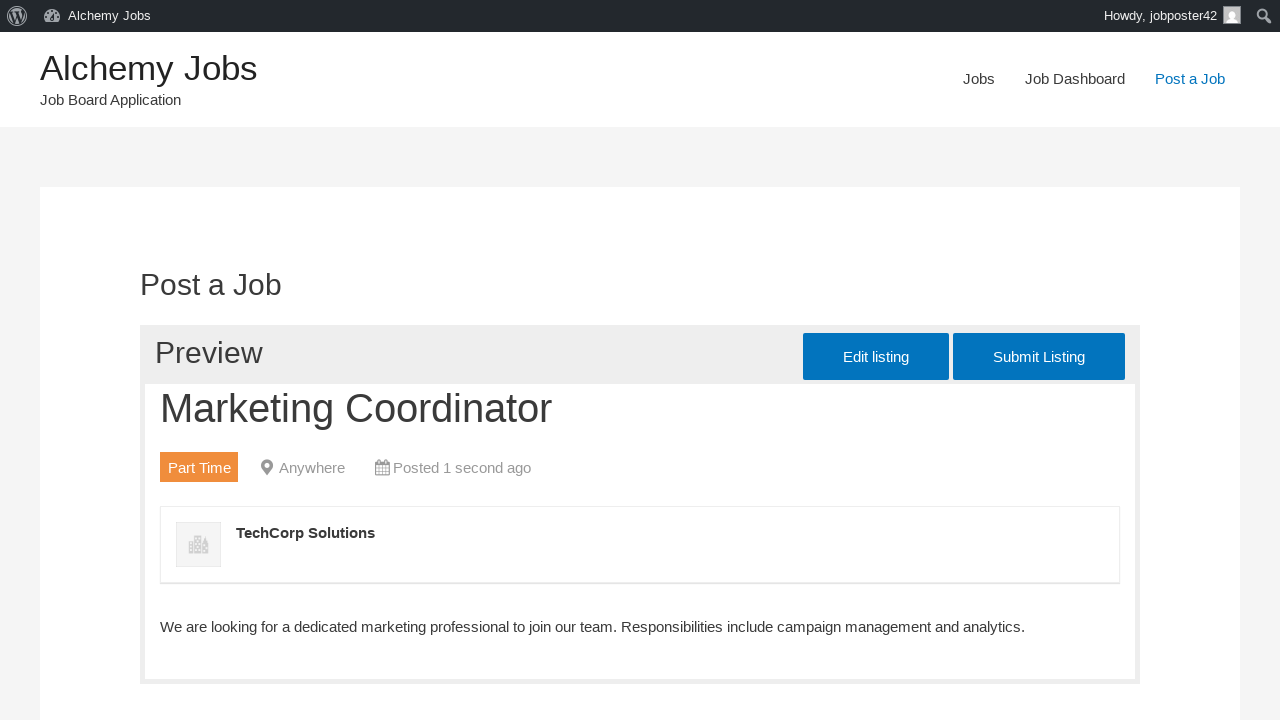

Clicked final submit button to post the job at (1039, 357) on #job_preview_submit_button
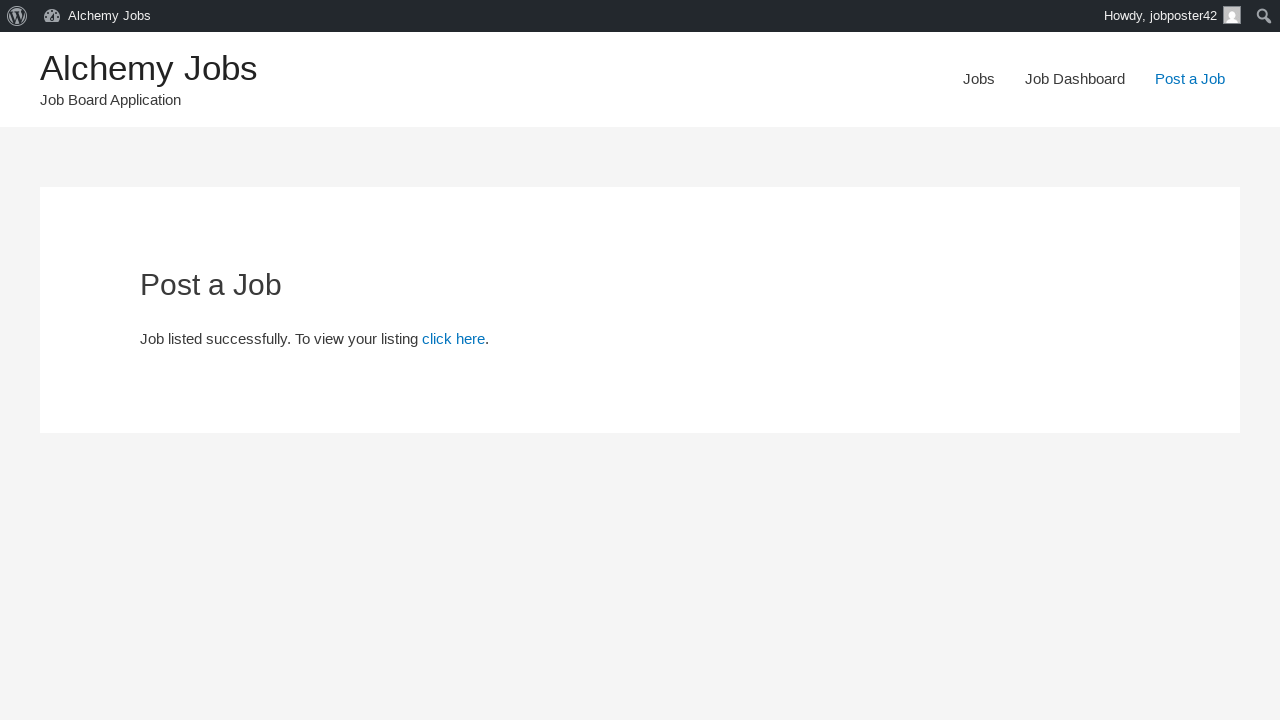

Waited for posted job link to appear in search results
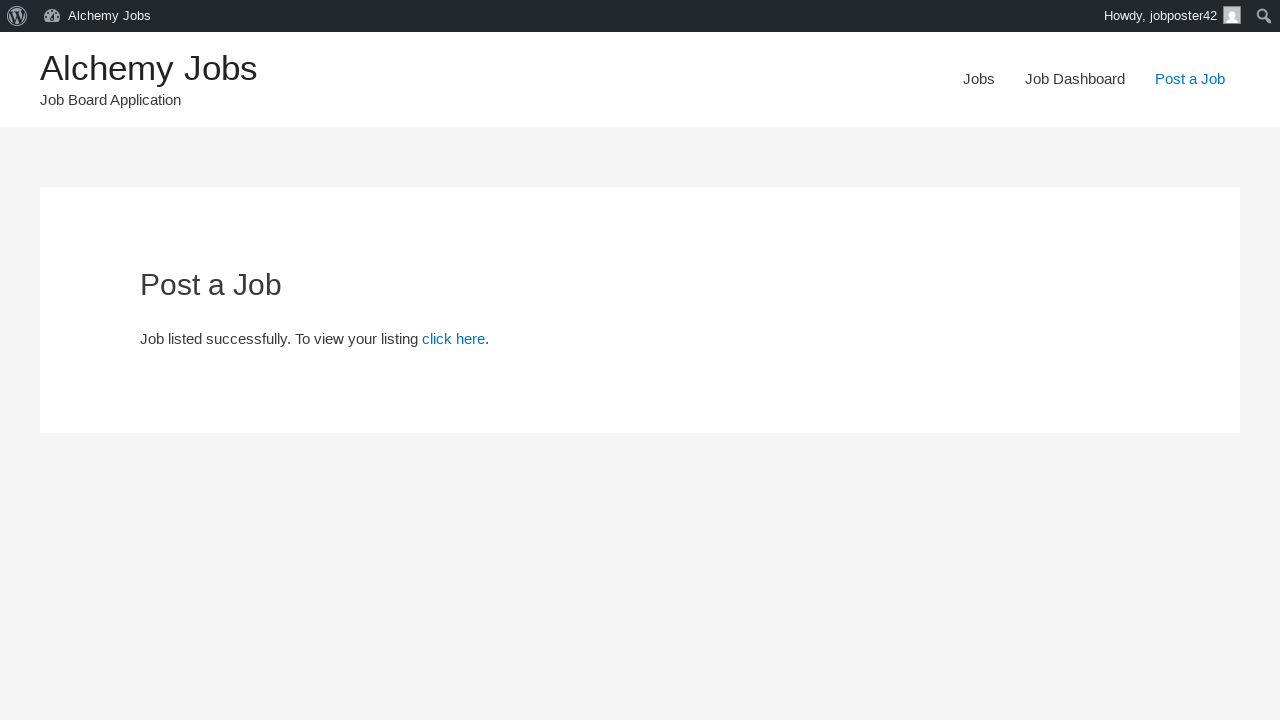

Clicked on the posted job link to view it at (454, 339) on #post-5 >> a
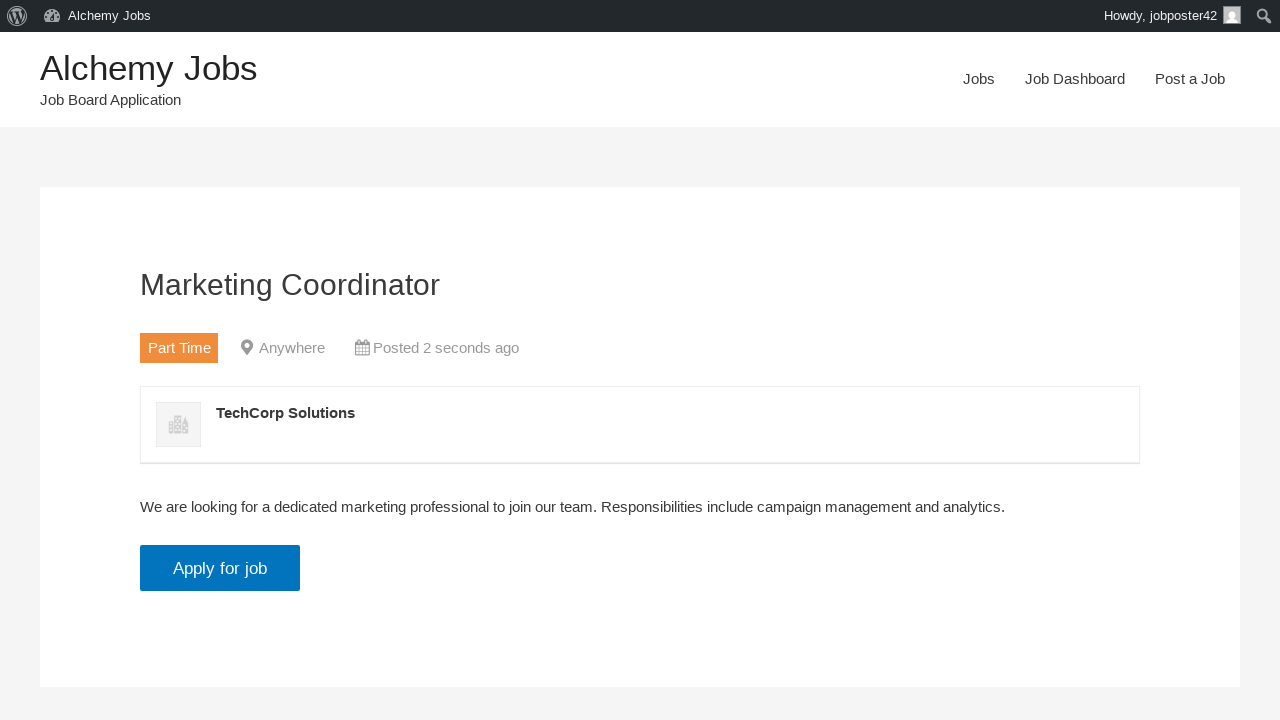

Waited for job title to appear on job details page
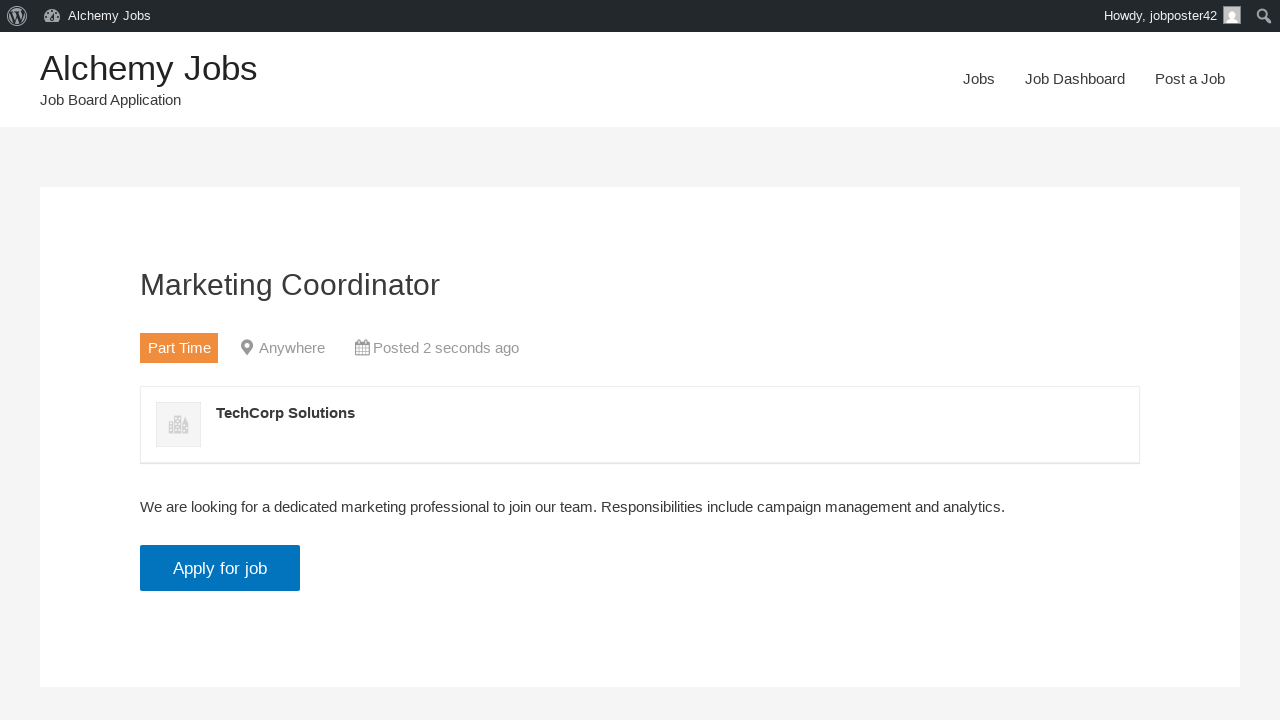

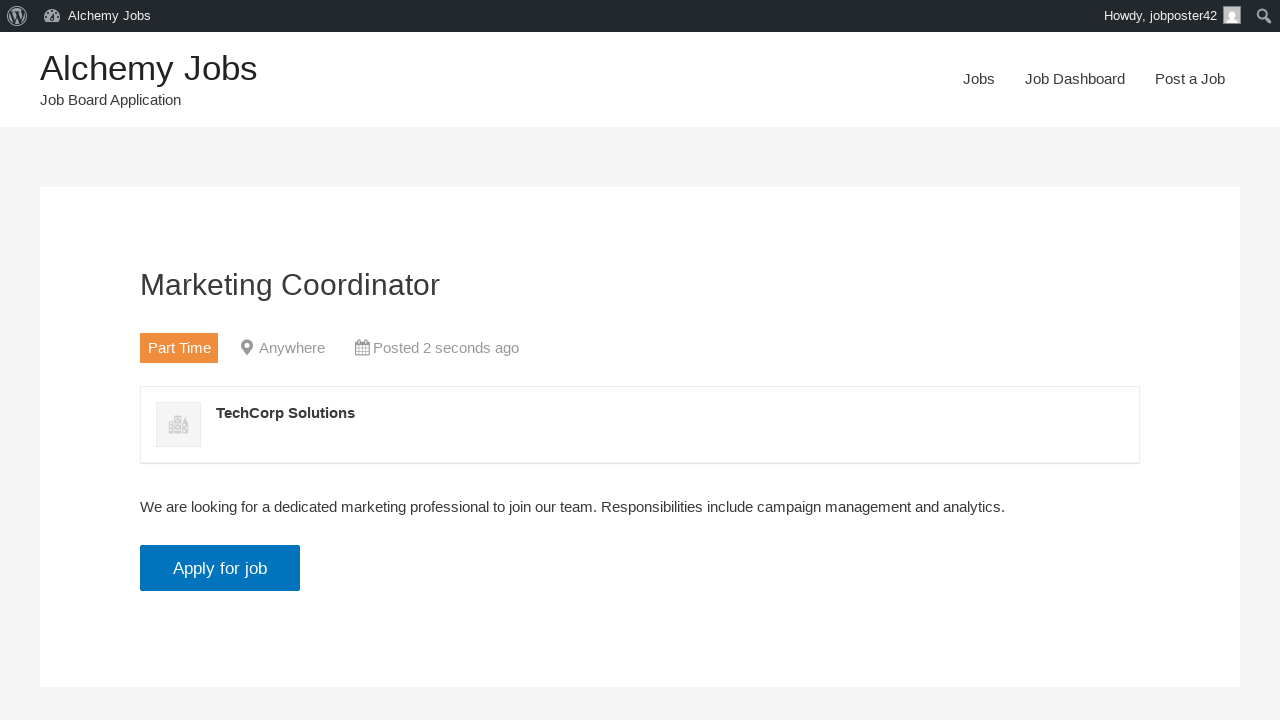